Tests explicit wait functionality by navigating to a loading images page and waiting for a landscape image element to become present, then verifying its src attribute contains "landscape".

Starting URL: https://bonigarcia.dev/selenium-webdriver-java/loading-images.html

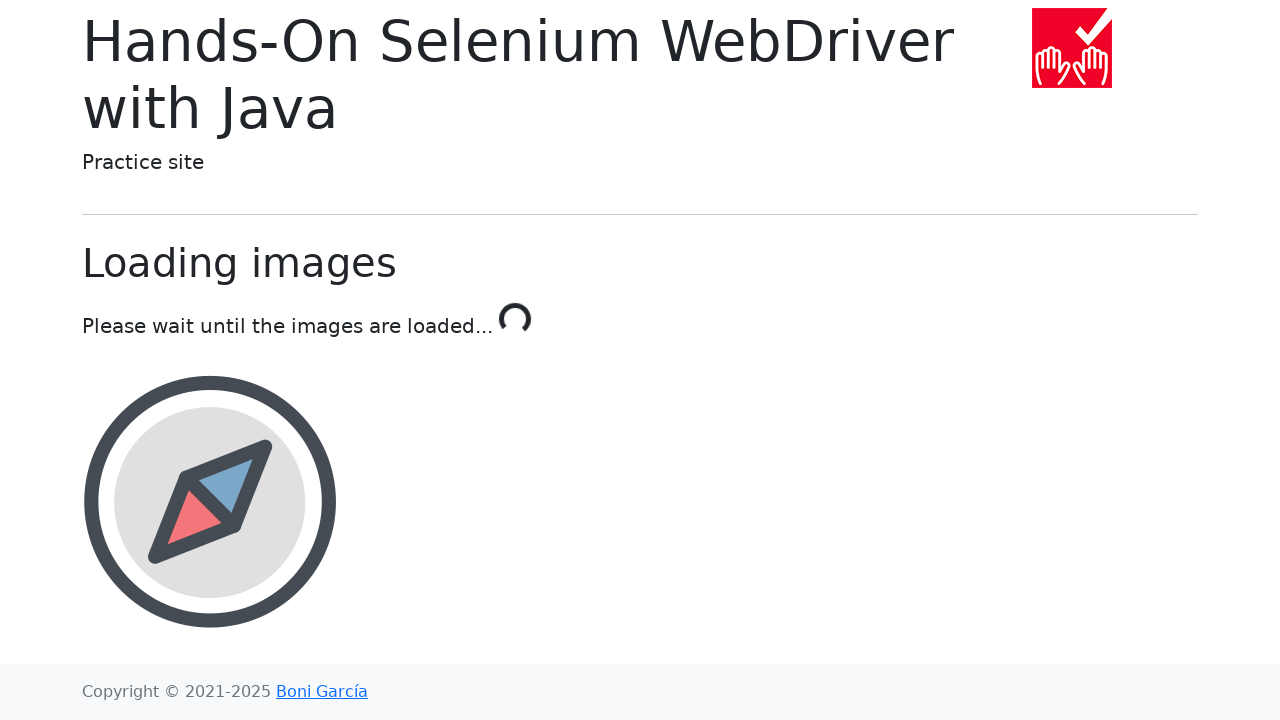

Navigated to loading images page
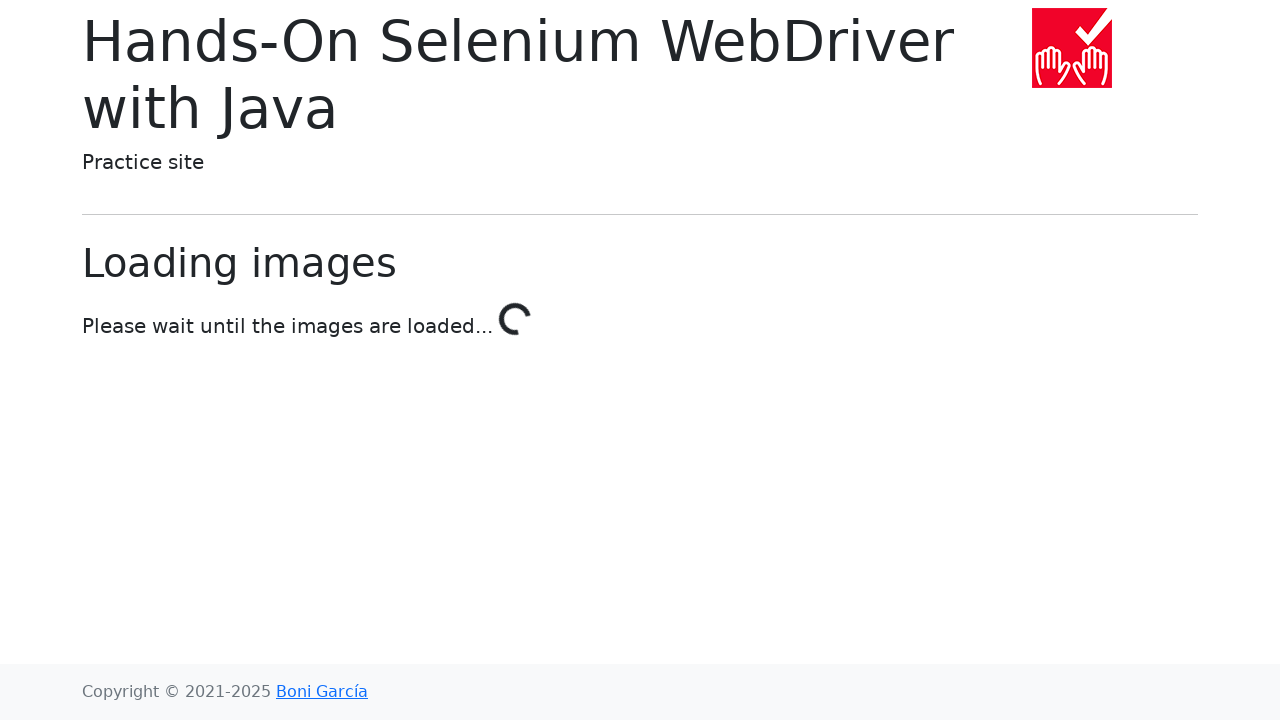

Landscape image element became present after waiting
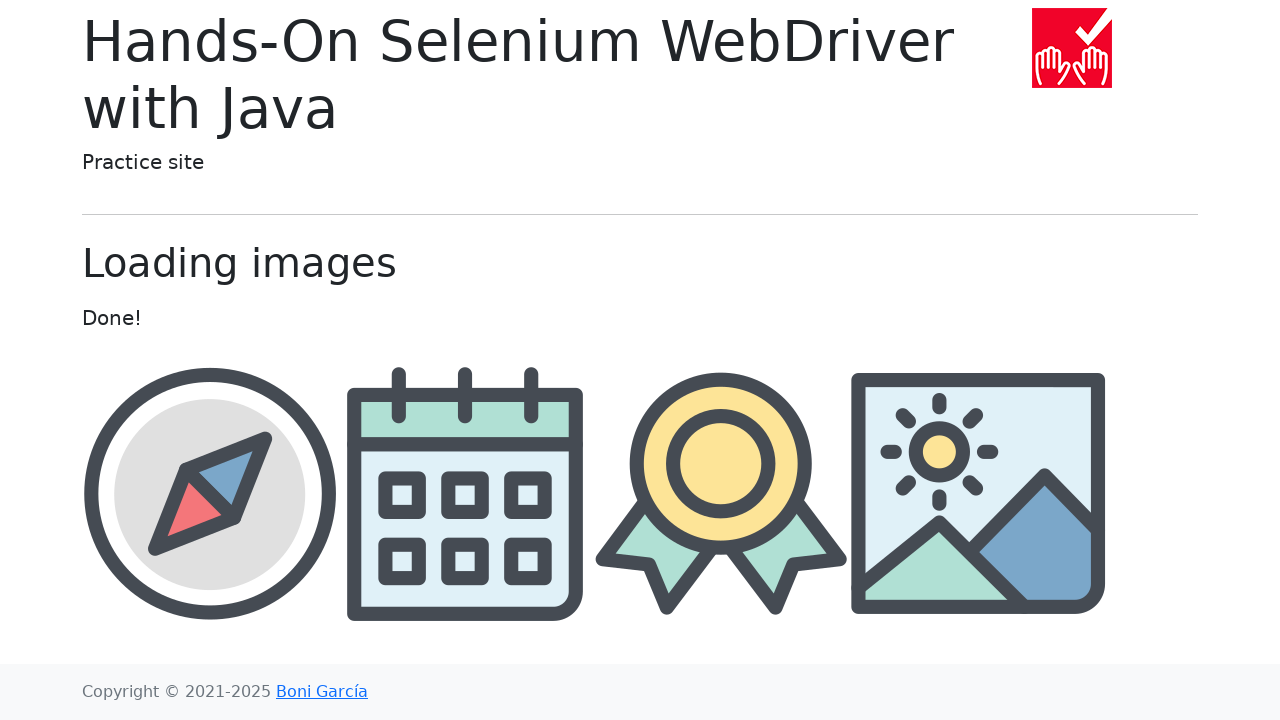

Retrieved src attribute from landscape image element
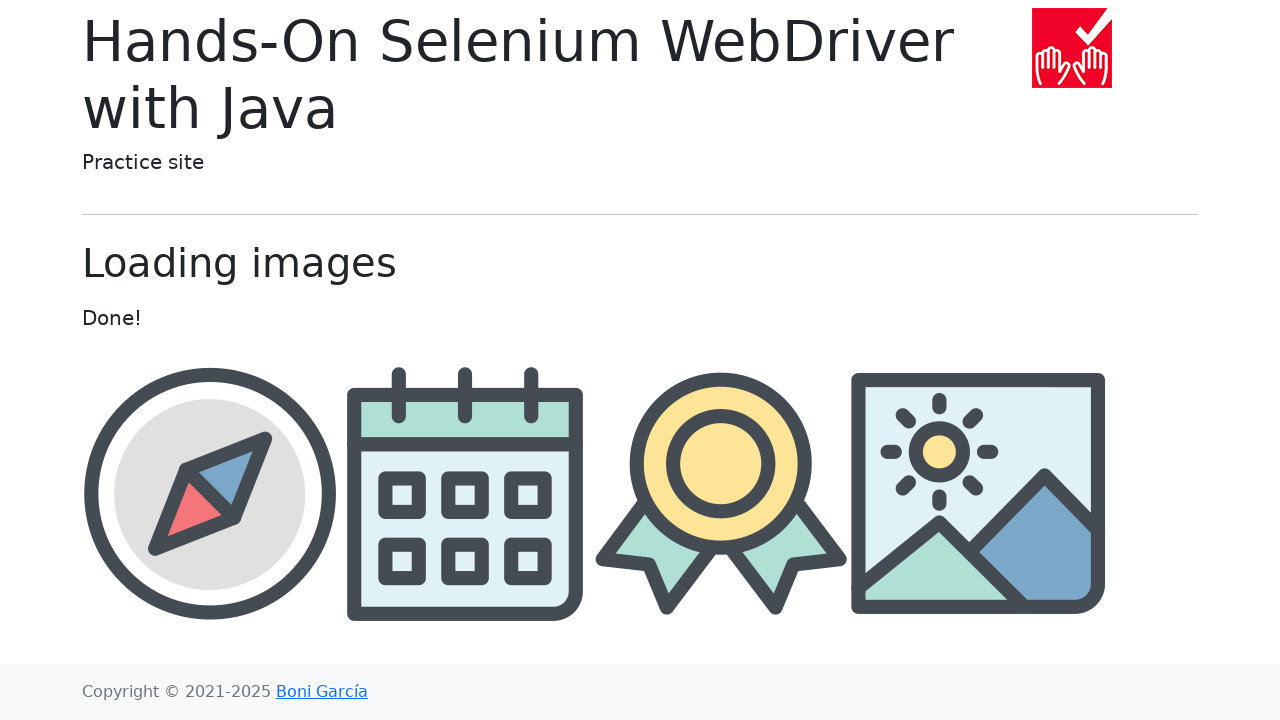

Verified src attribute contains 'landscape'
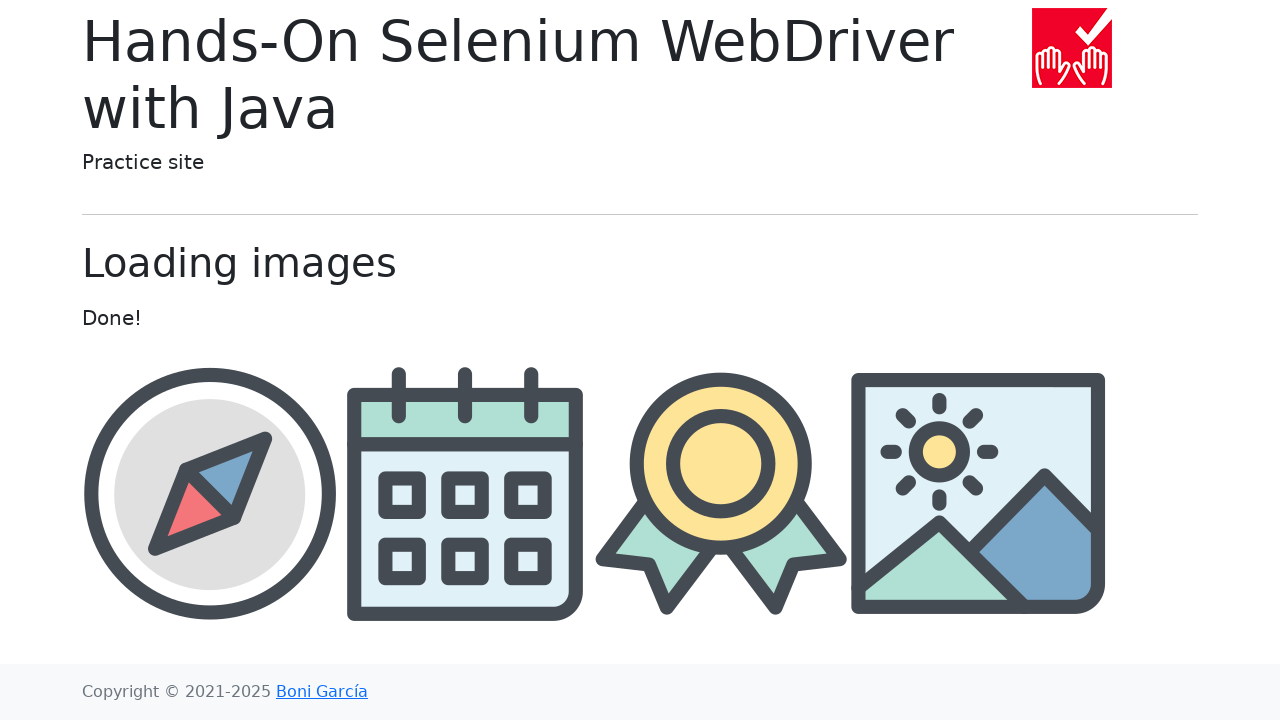

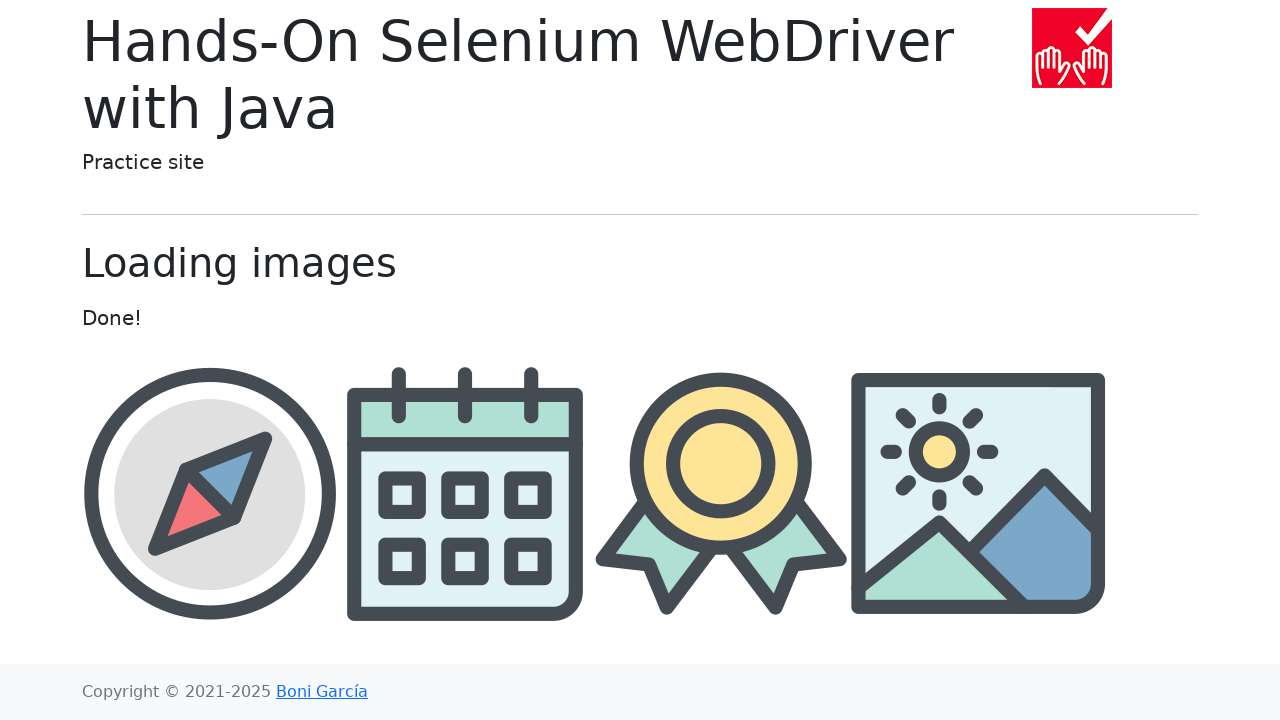